Tests window handling functionality by clicking an authentication link that opens a new window/tab, then switches focus to the newly opened child window.

Starting URL: https://demoapps.qspiders.com/ui/auth?sublist=0

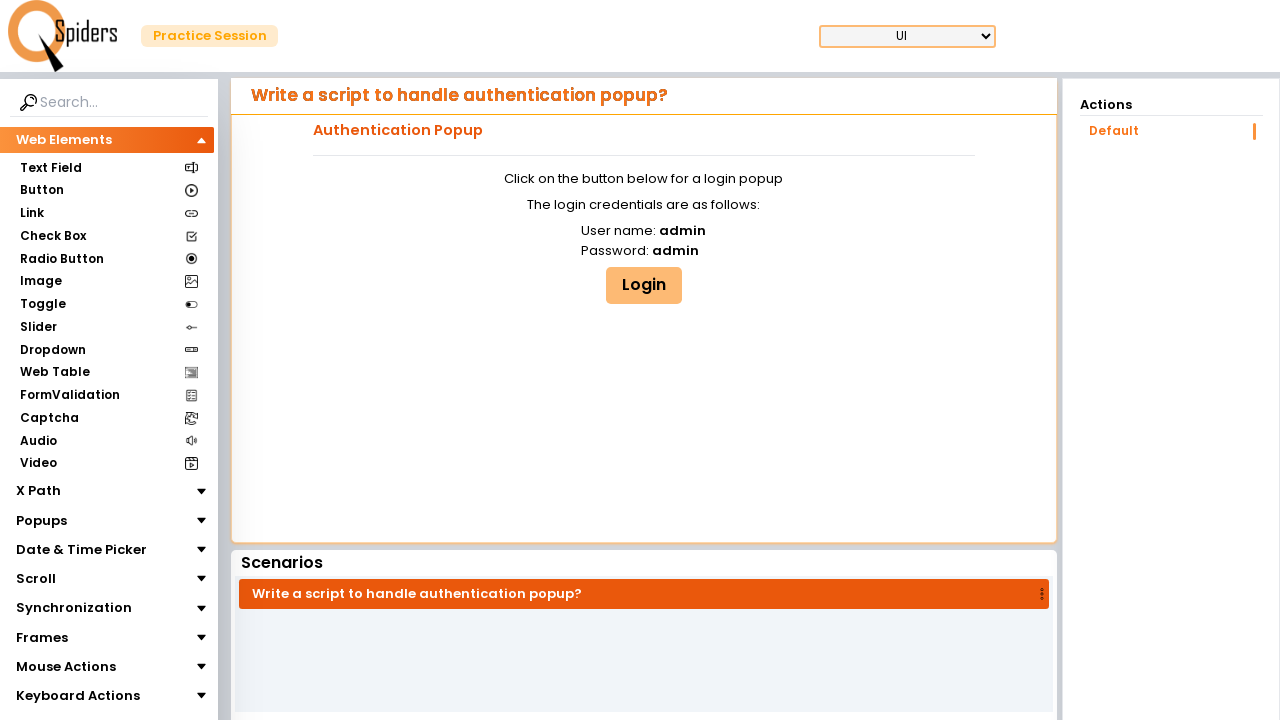

Clicked AuthLink button to open new window/tab at (644, 285) on #AuthLink
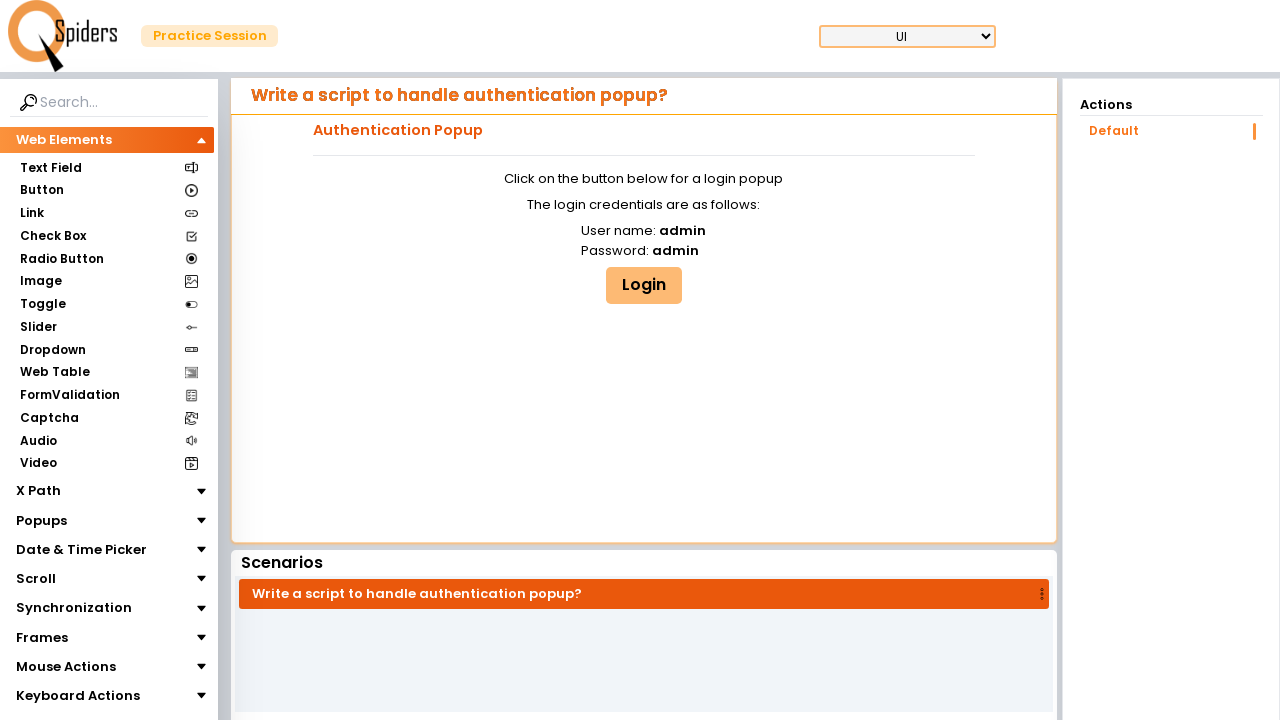

Retrieved new page object from expect_page context
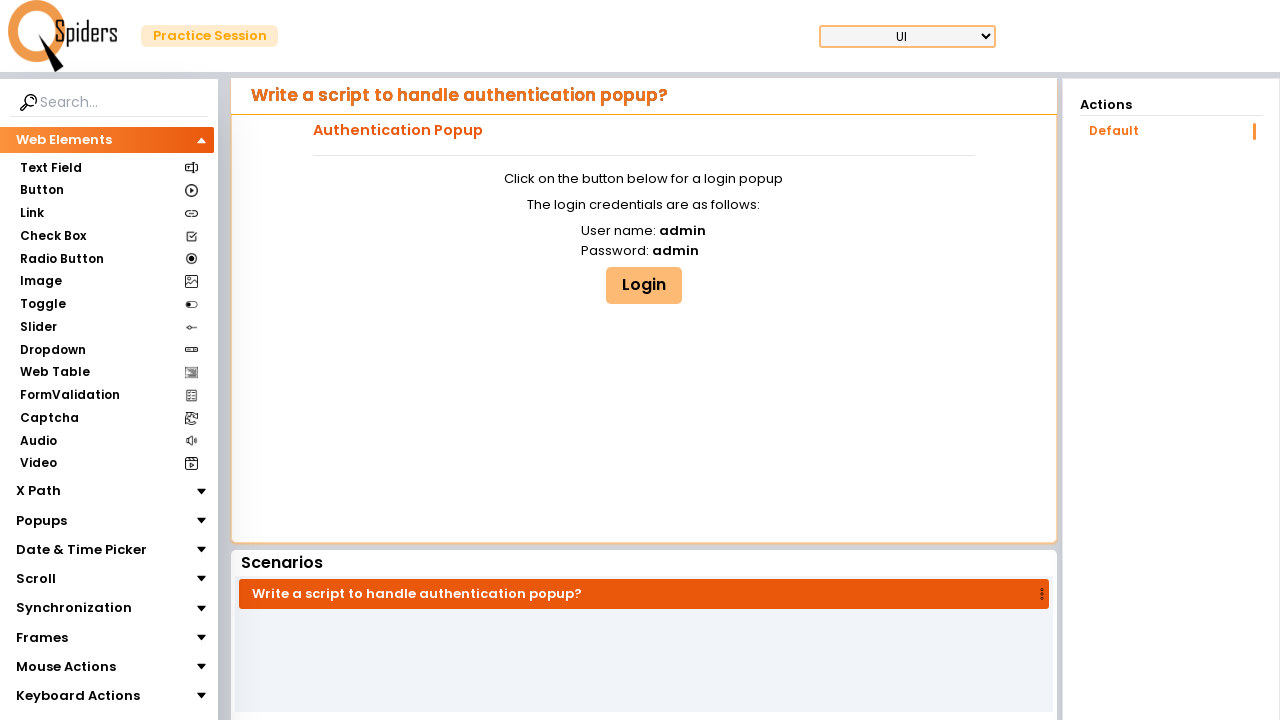

New page/window loaded successfully
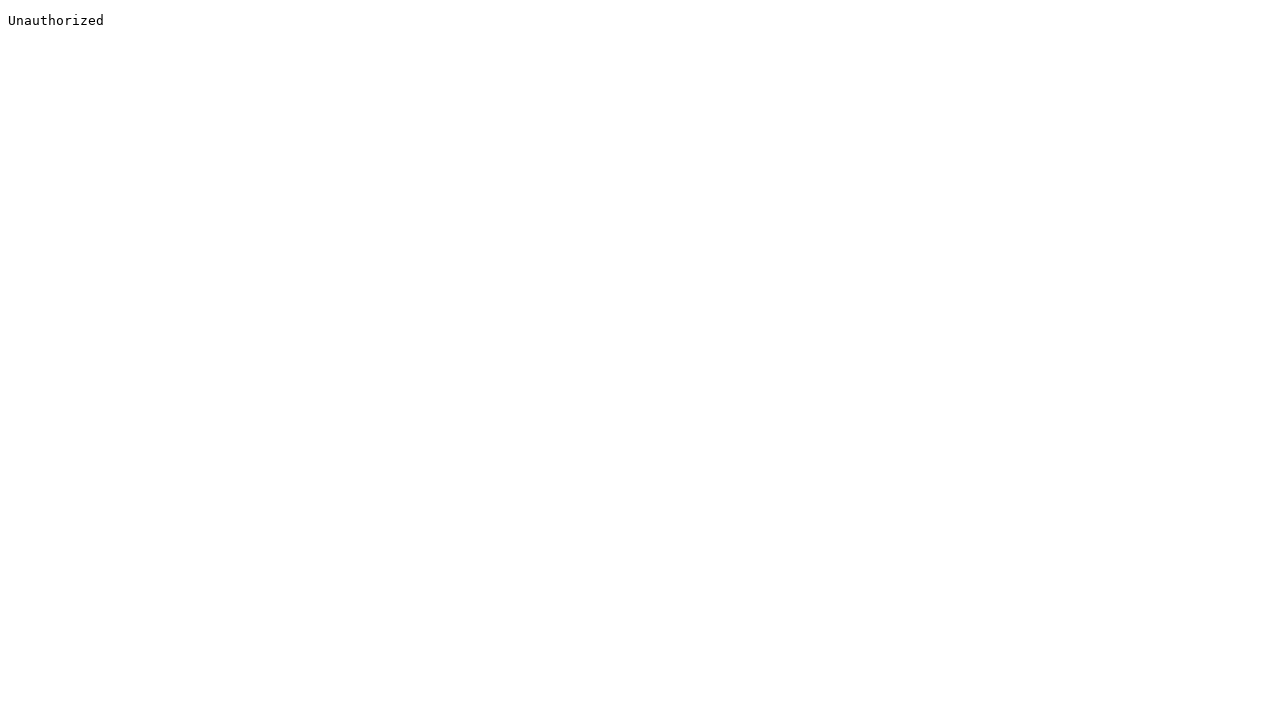

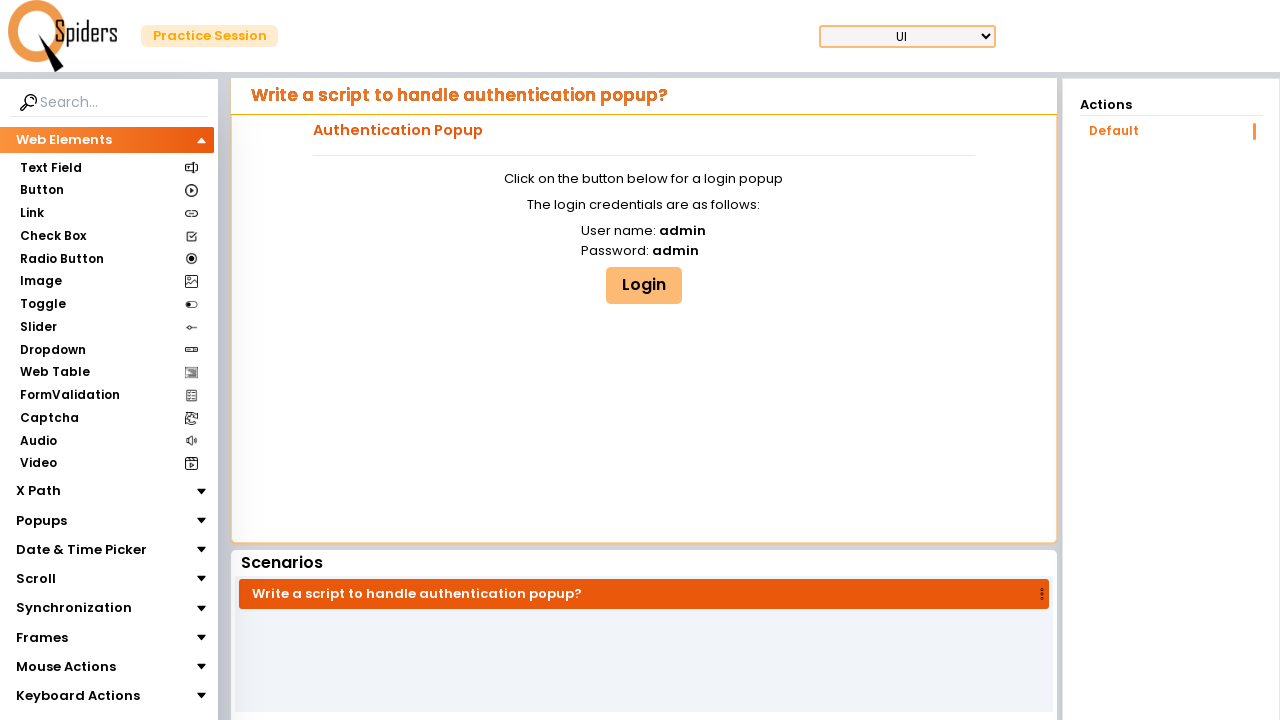